Tests AJAX functionality by clicking a button that triggers an asynchronous content change, then waits for the delayed content to appear.

Starting URL: https://v1.training-support.net/selenium/ajax

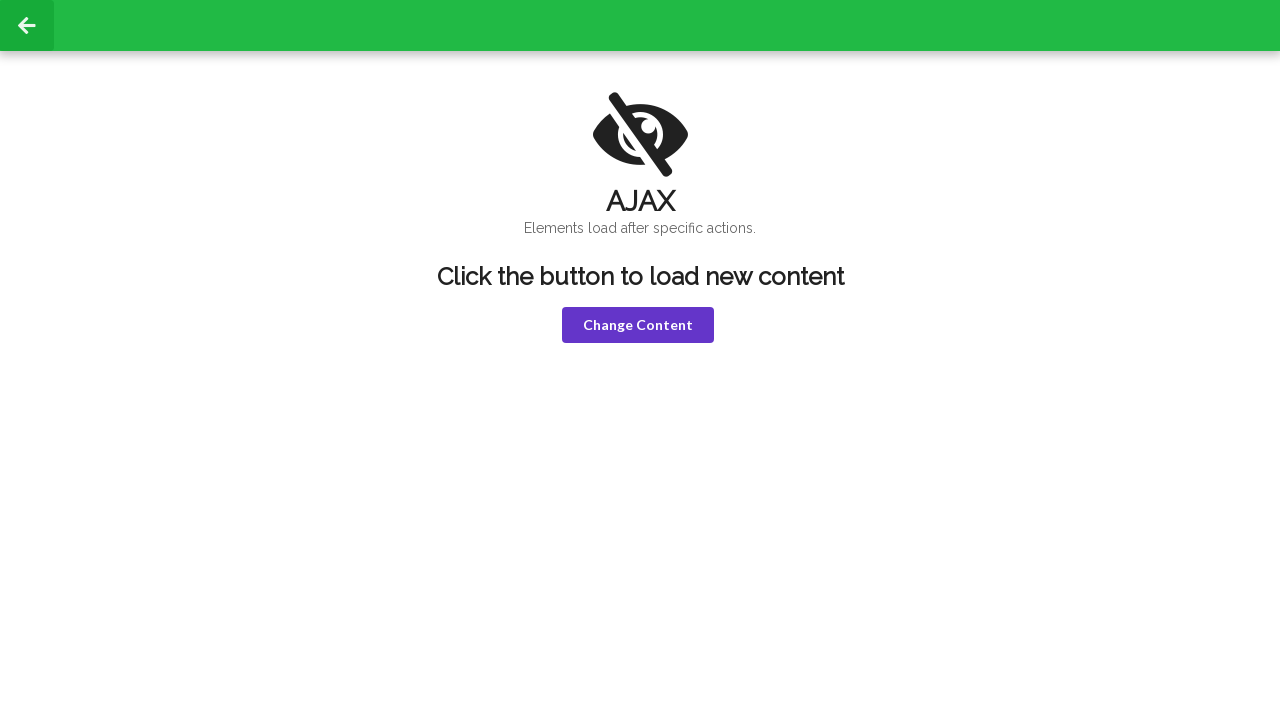

Clicked the AJAX trigger button to initiate asynchronous content change at (638, 325) on #ajax-content button
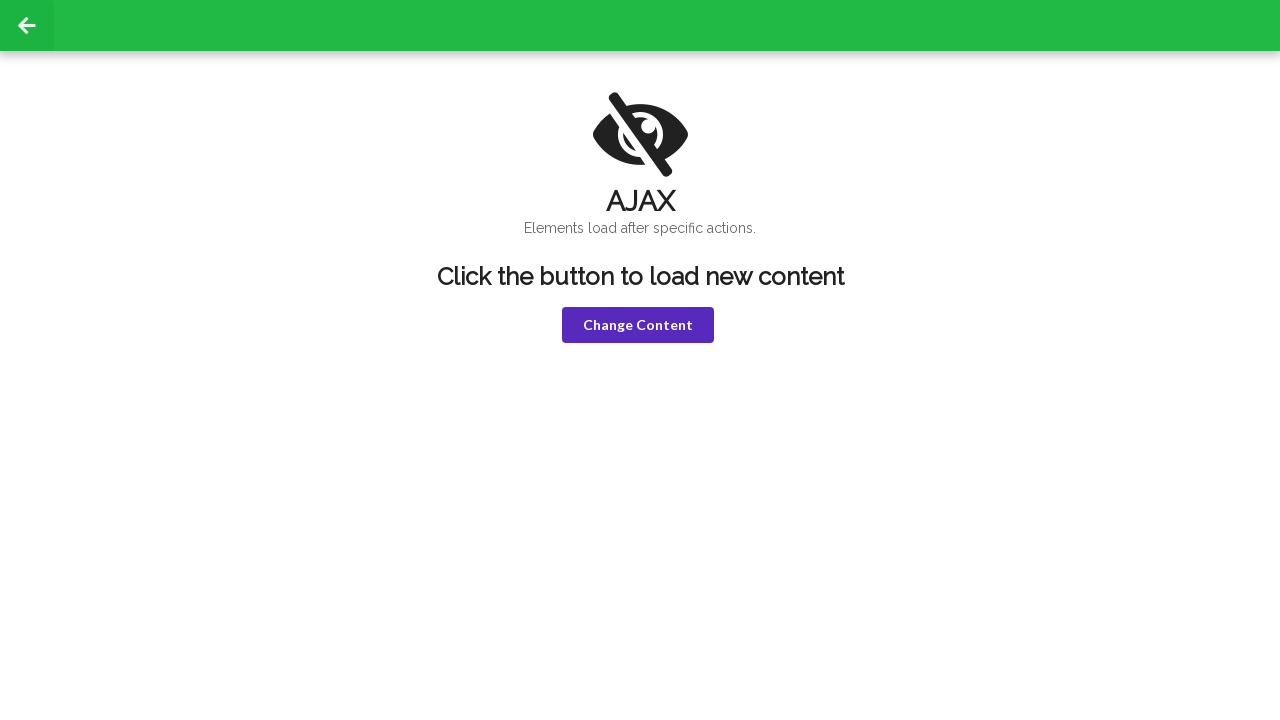

Waited for delayed AJAX content to appear with 'I'm late!' text
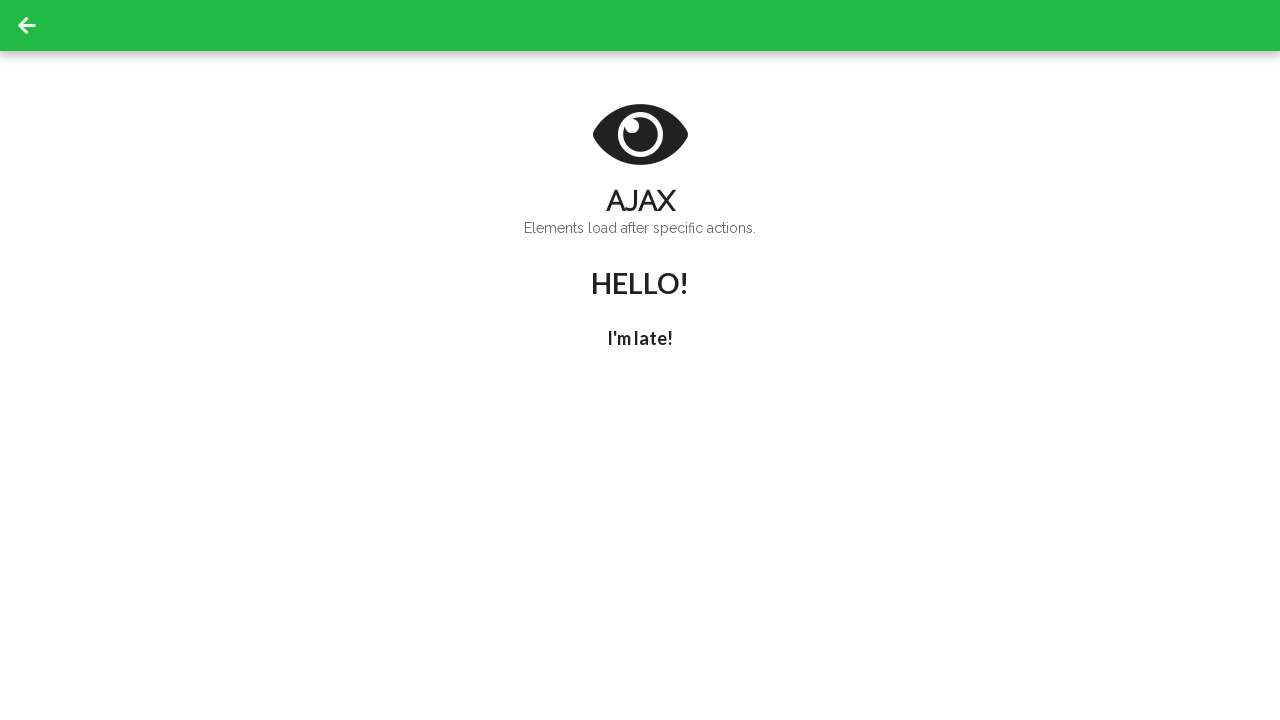

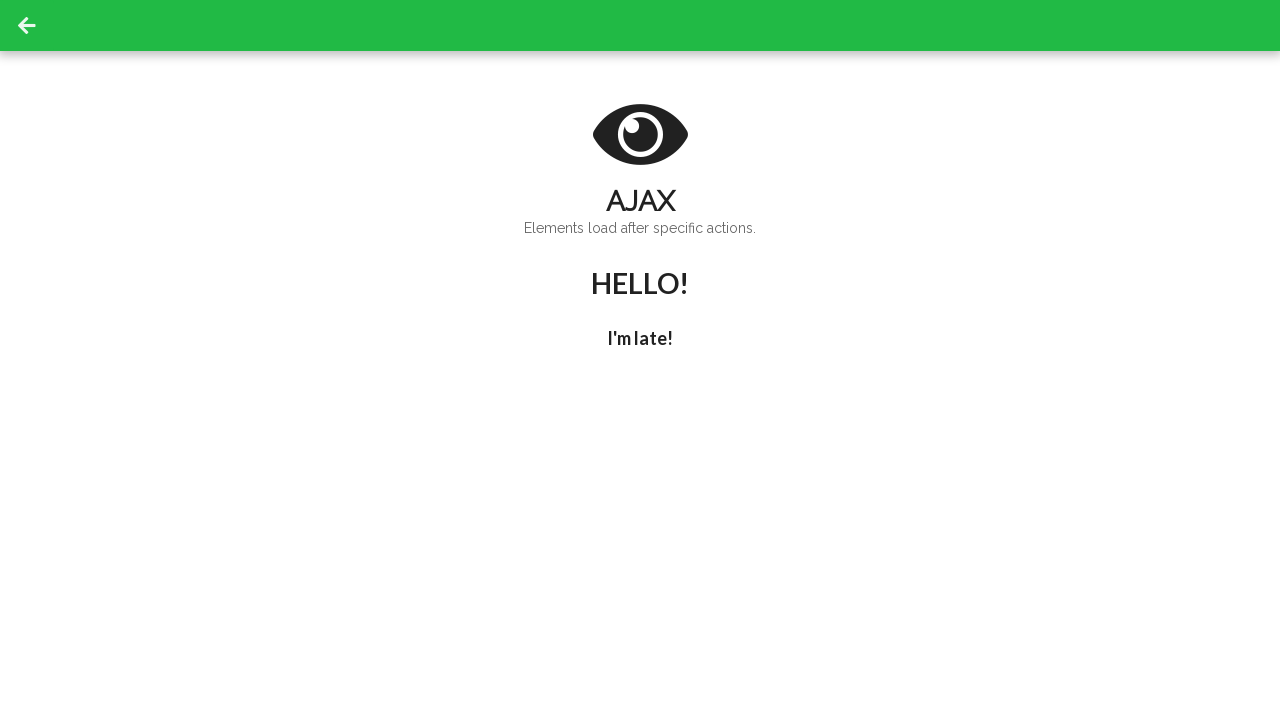